Tests a registration form by filling in first name, last name, selecting gender, entering mobile number, and submitting the form. Then validates that the submitted name appears in the results table.

Starting URL: https://demoqa.com/automation-practice-form

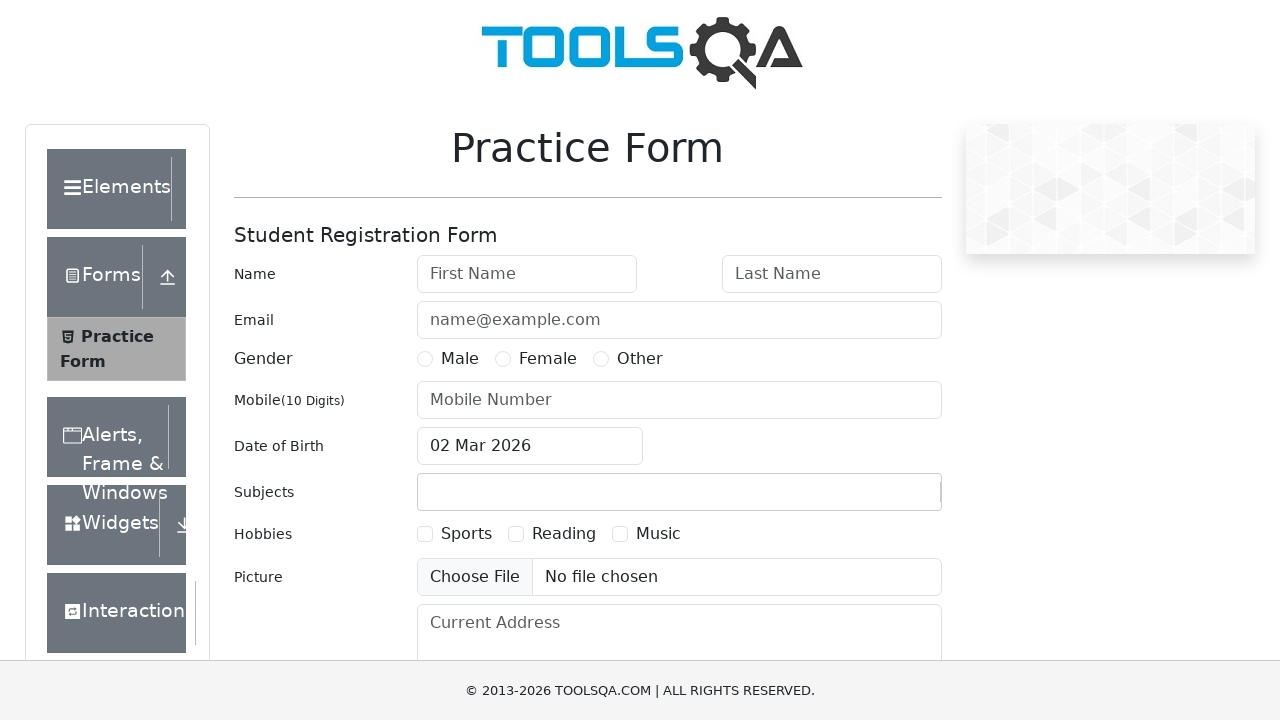

Filled first name field with 'Michael' on #firstName
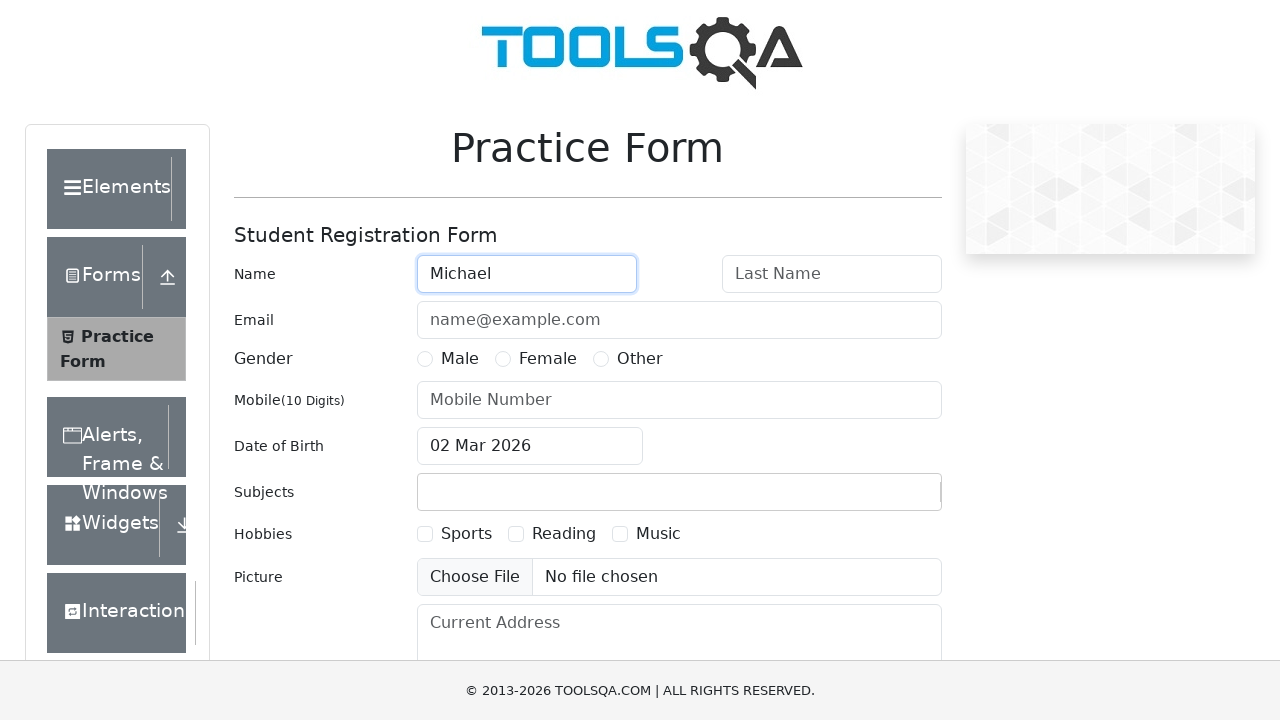

Filled last name field with 'Johnson' on #lastName
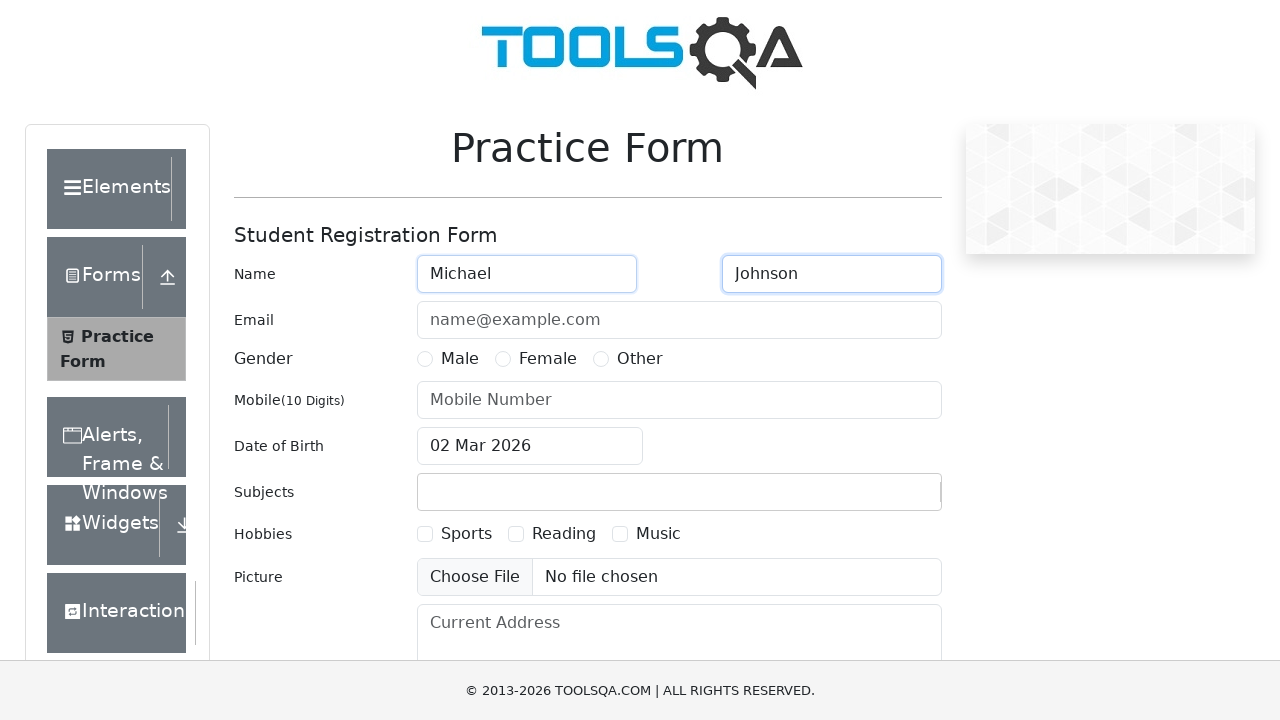

Selected Male radio button at (460, 359) on label[for='gender-radio-1']
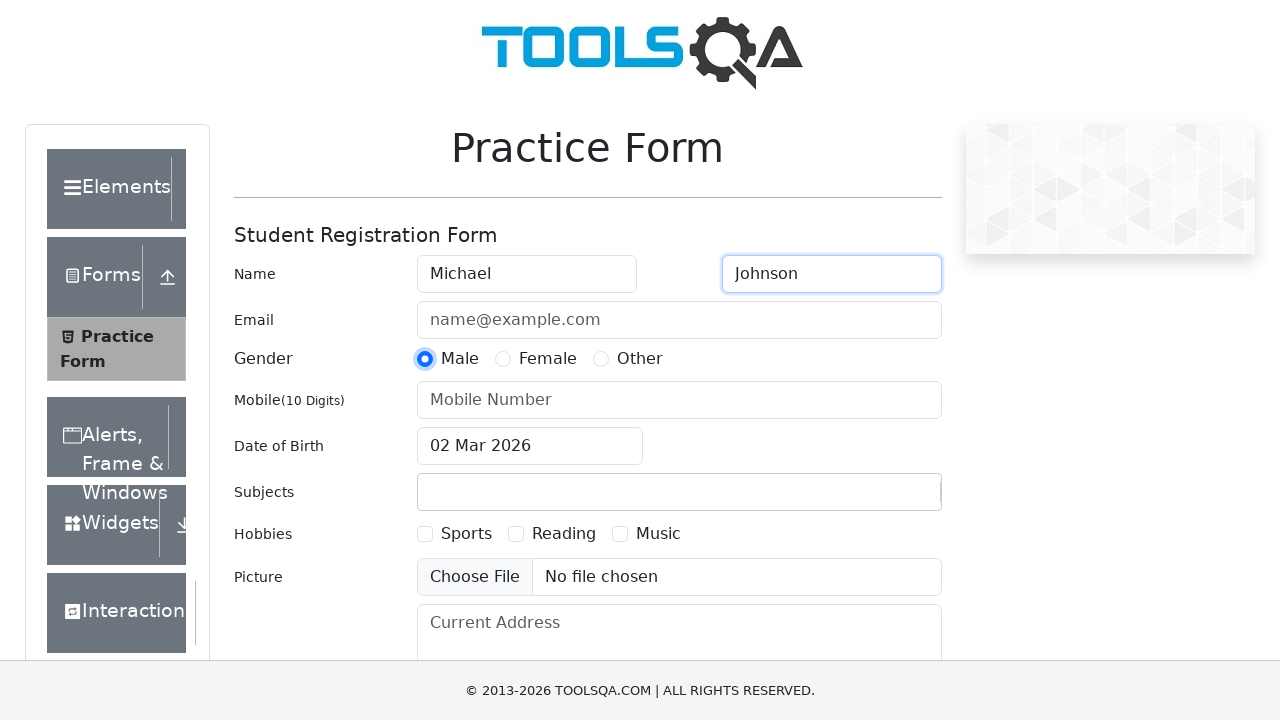

Filled mobile number field with '8529637410' on #userNumber
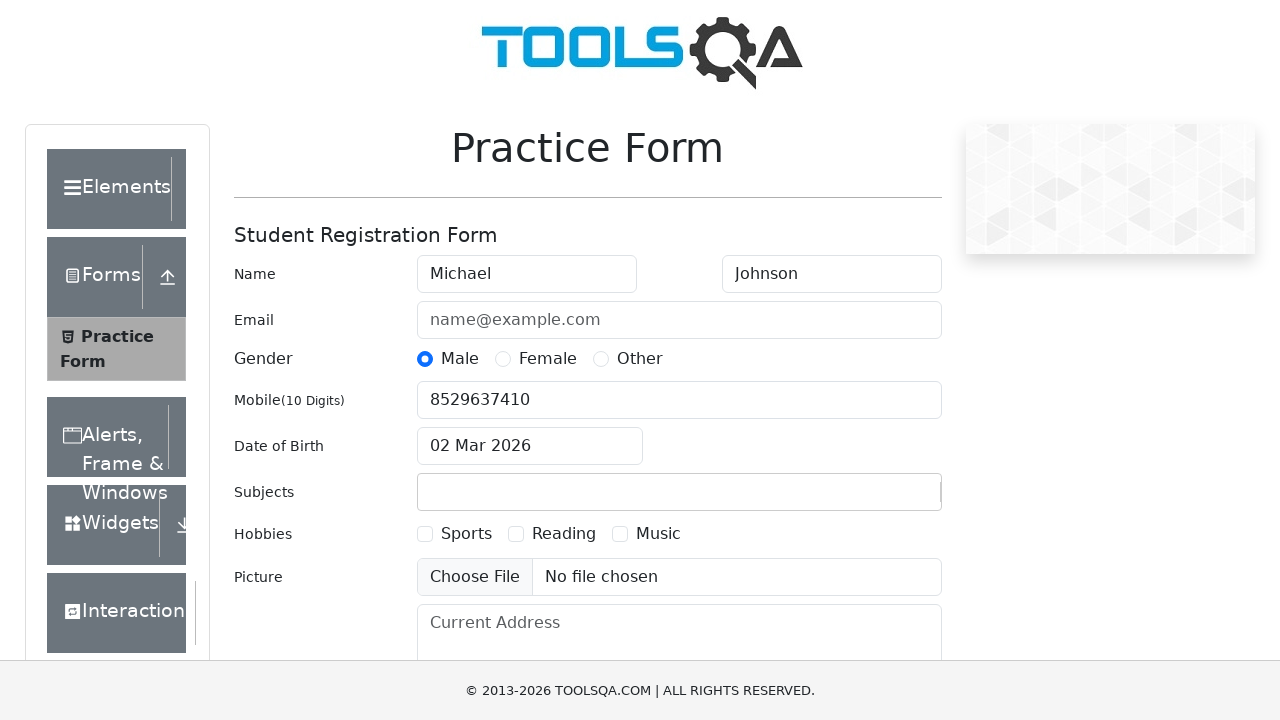

Scrolled down 500px to see submit button
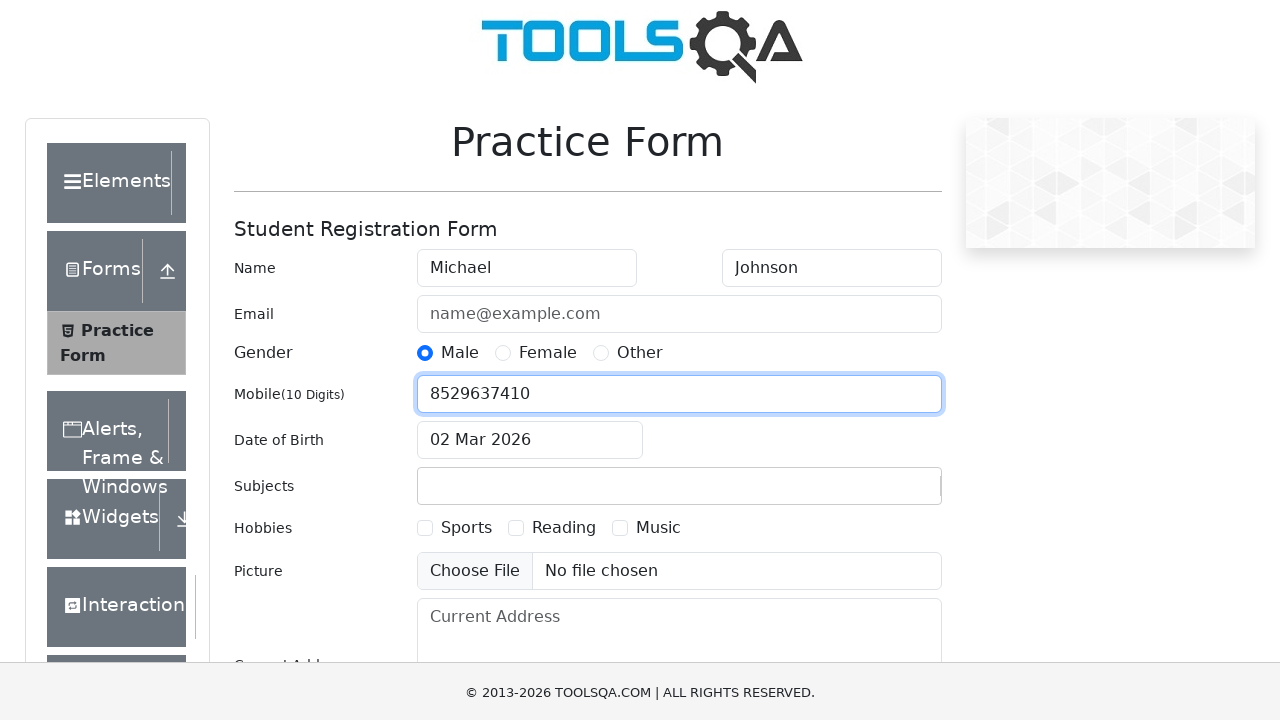

Removed footer element
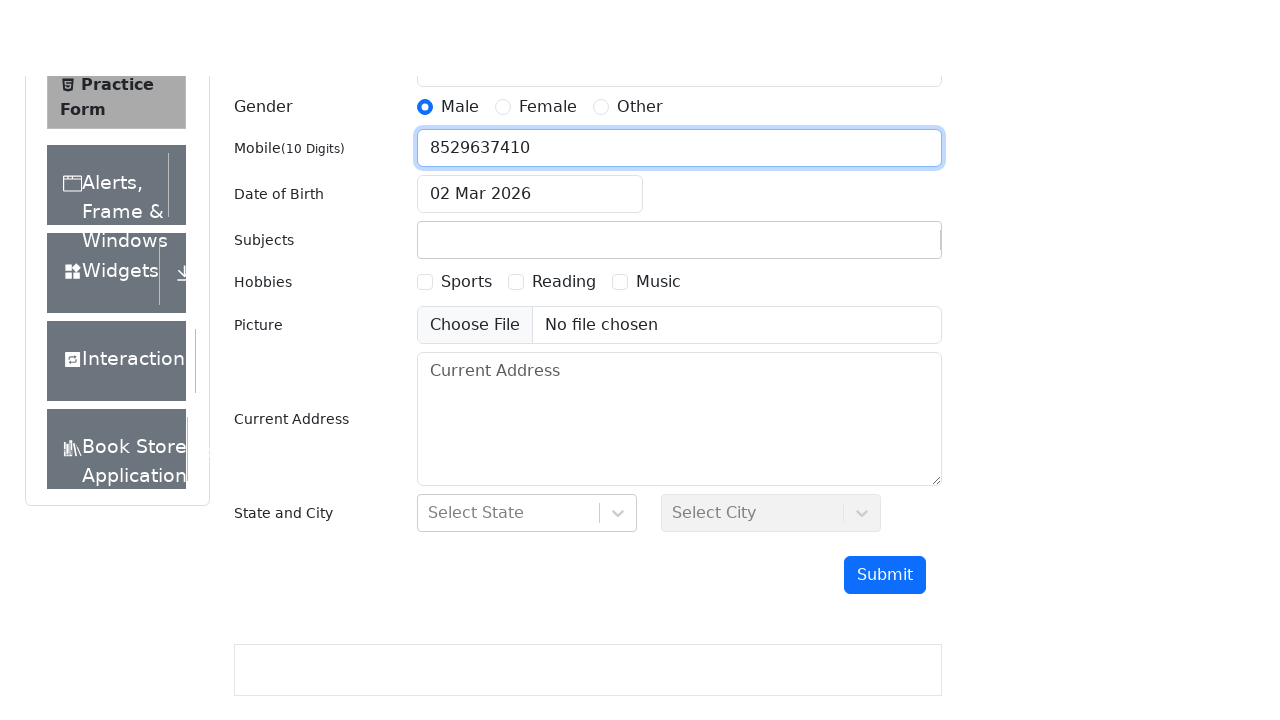

Removed fixed banner element
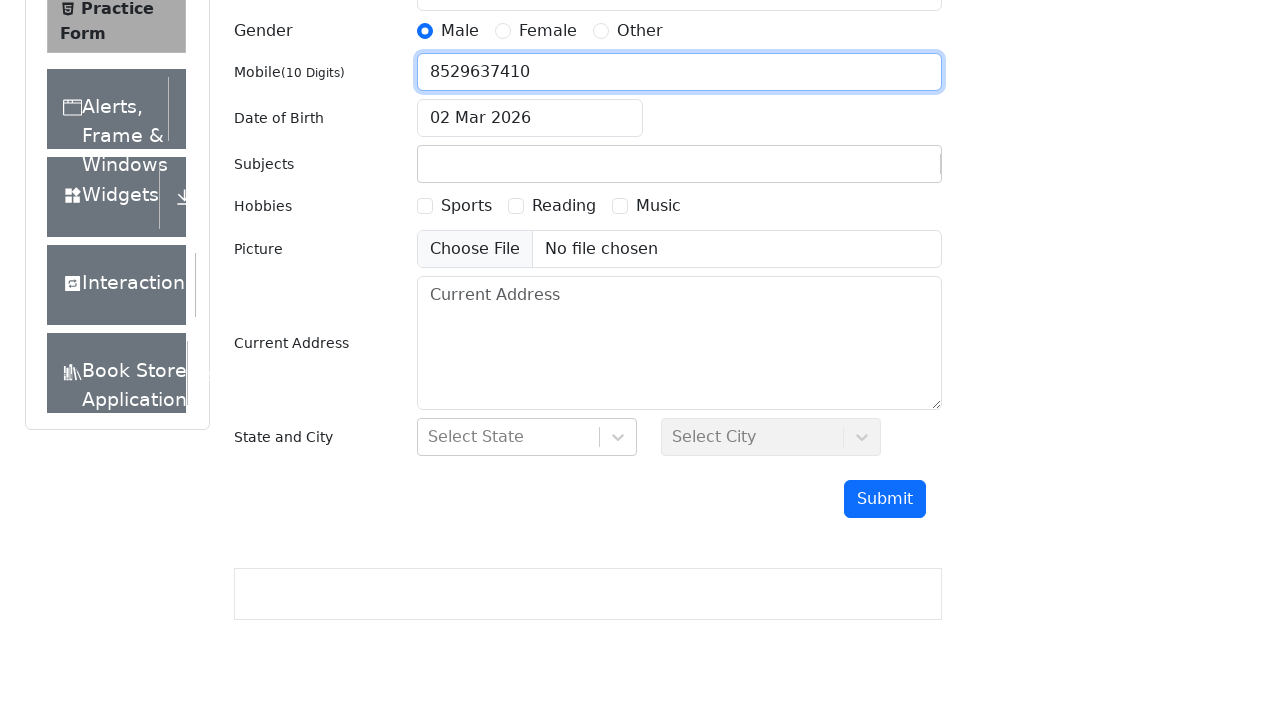

Clicked submit button to submit registration form at (885, 499) on #submit
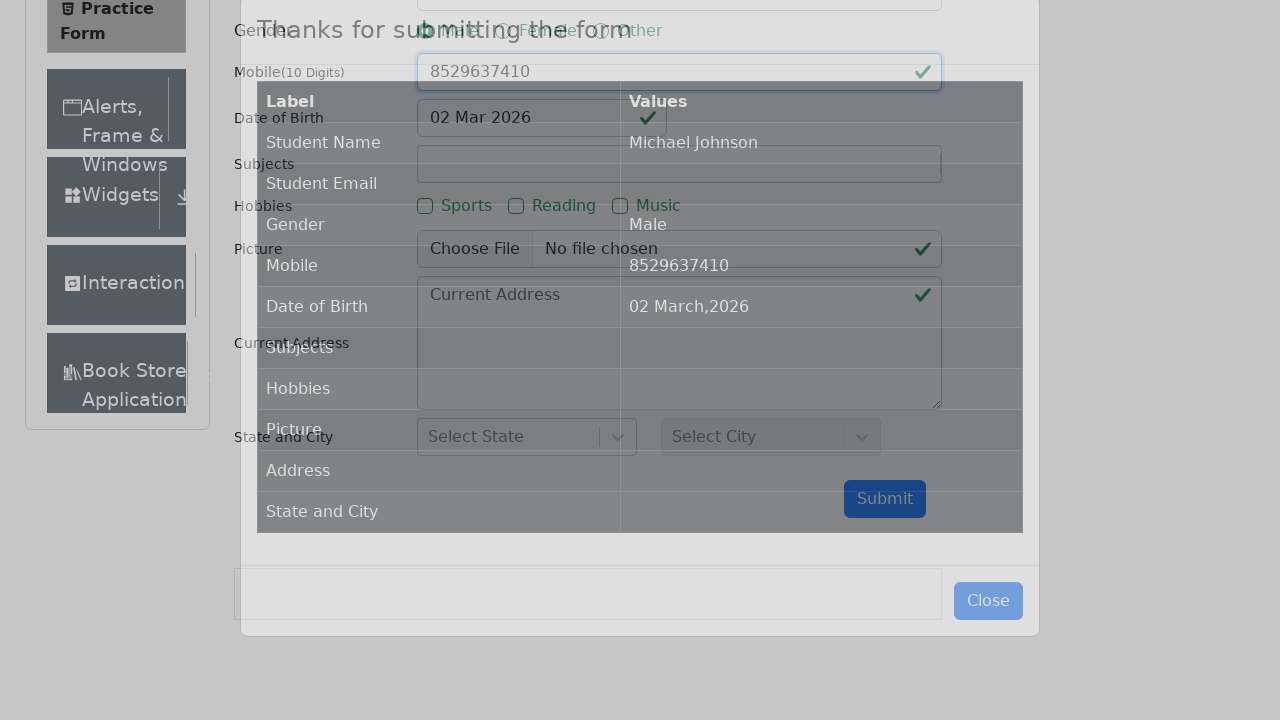

Results table appeared after form submission
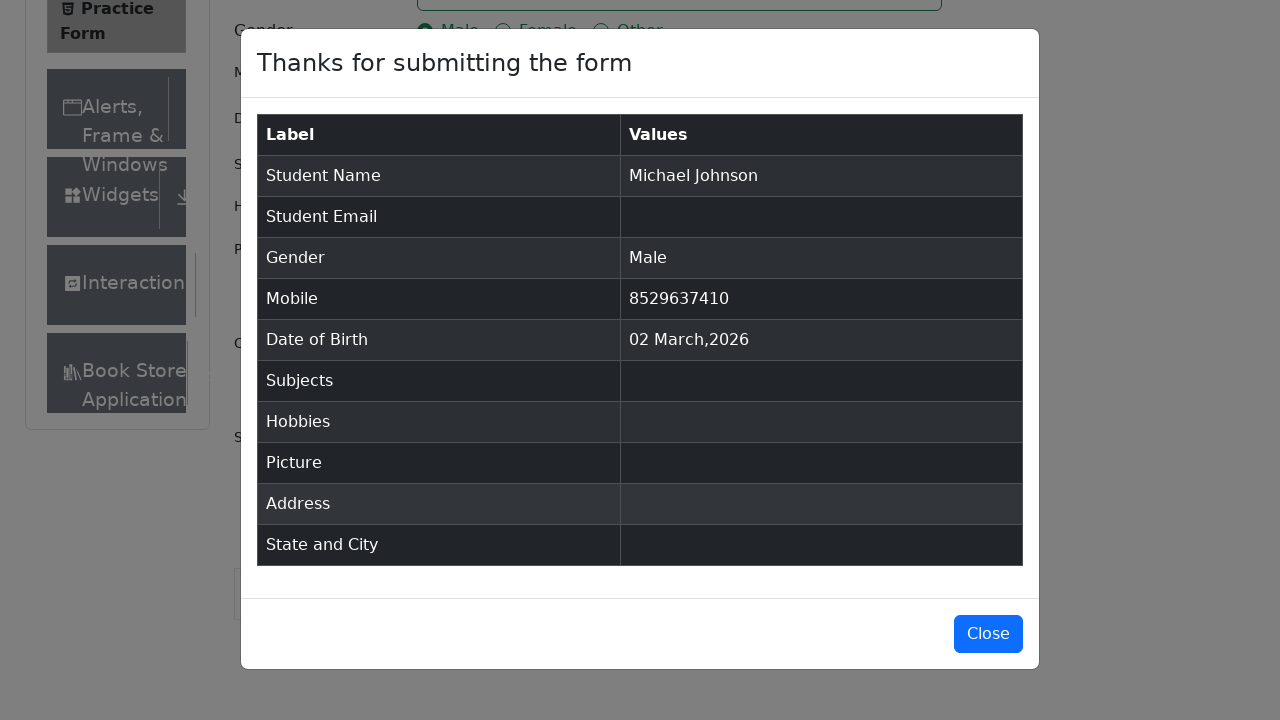

Retrieved table content: 'Michael Johnson'
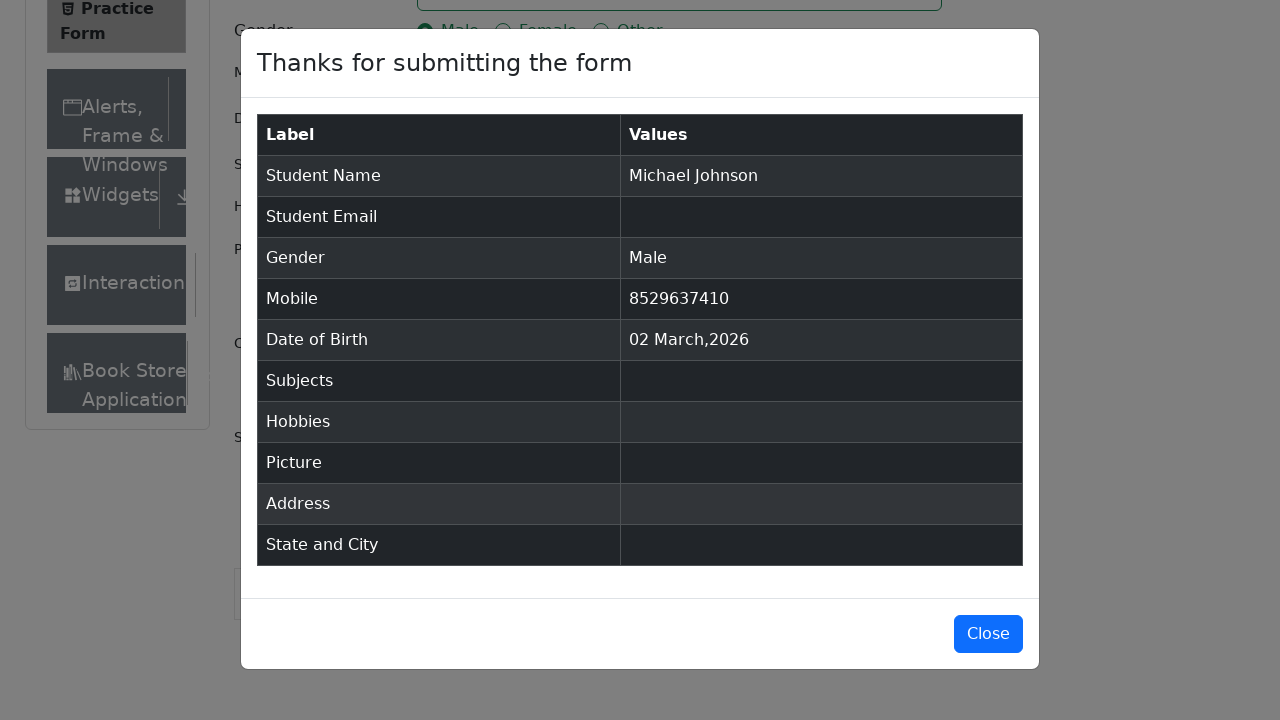

Verified that 'Michael' appears in the results table
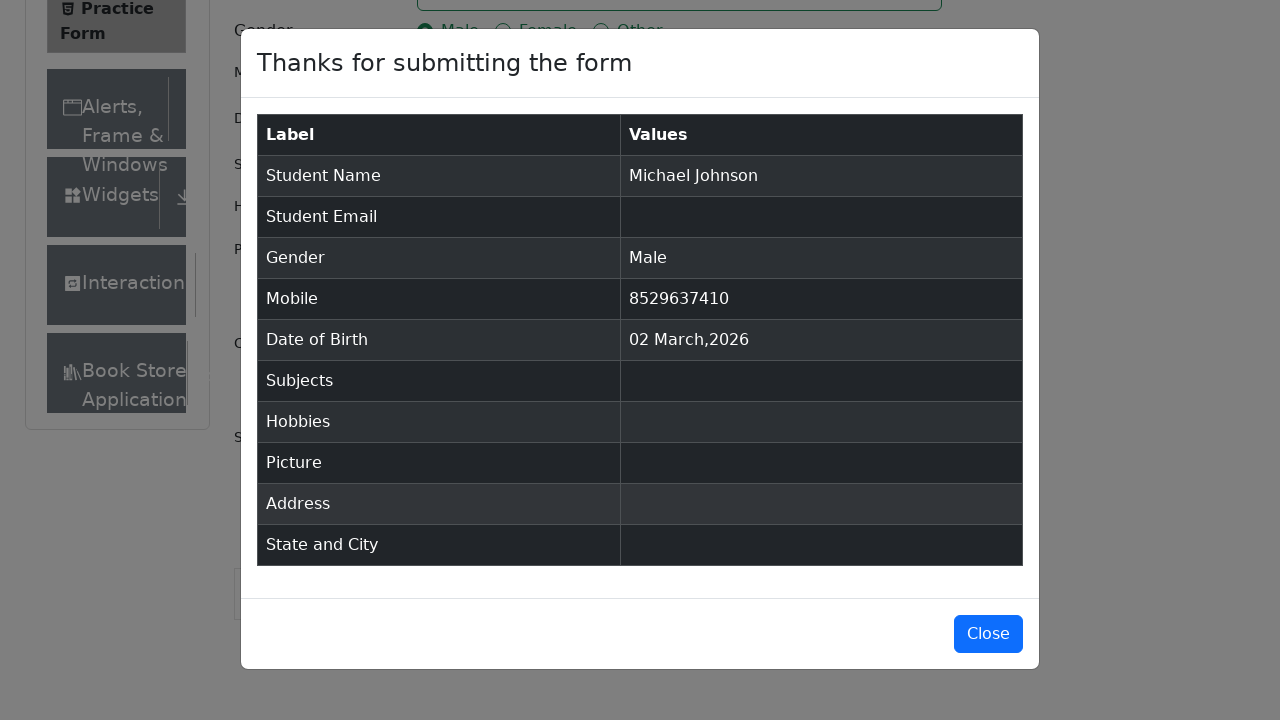

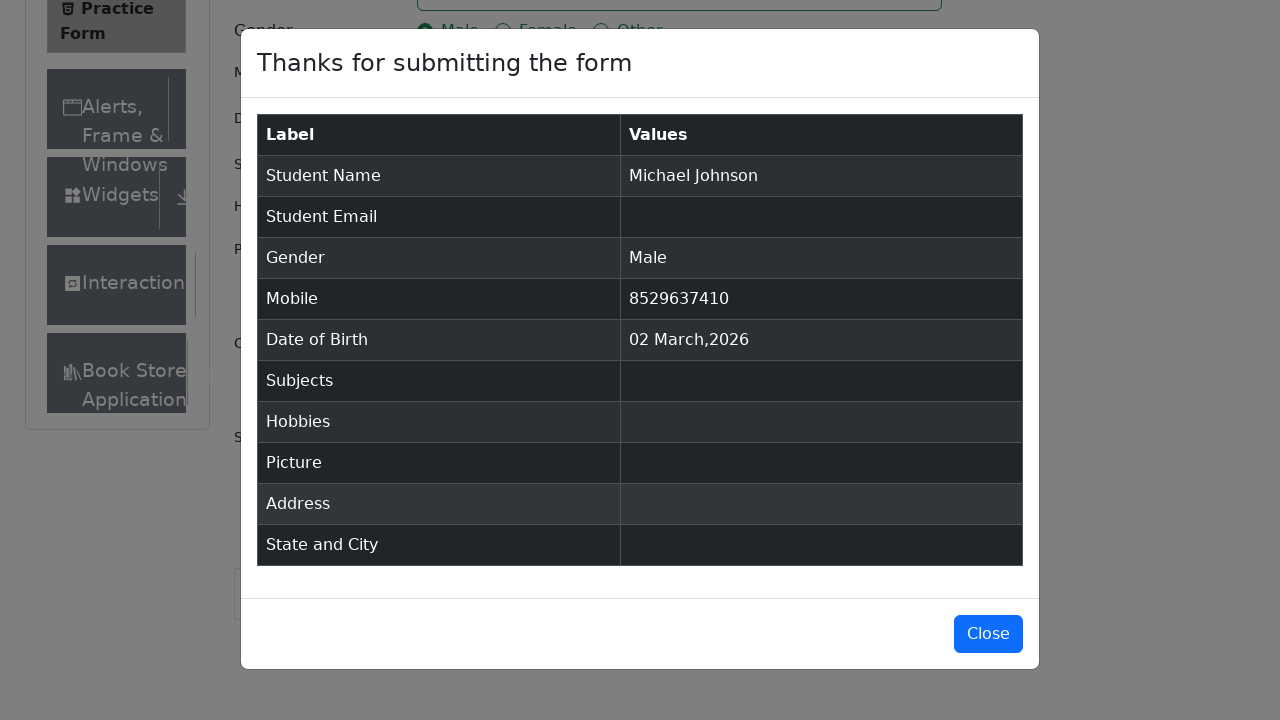